Tests the add-to-cart functionality on an e-commerce demo site by clicking the add to cart button for a product, verifying the cart opens, and checking that the product name in the cart matches the original product.

Starting URL: https://www.bstackdemo.com

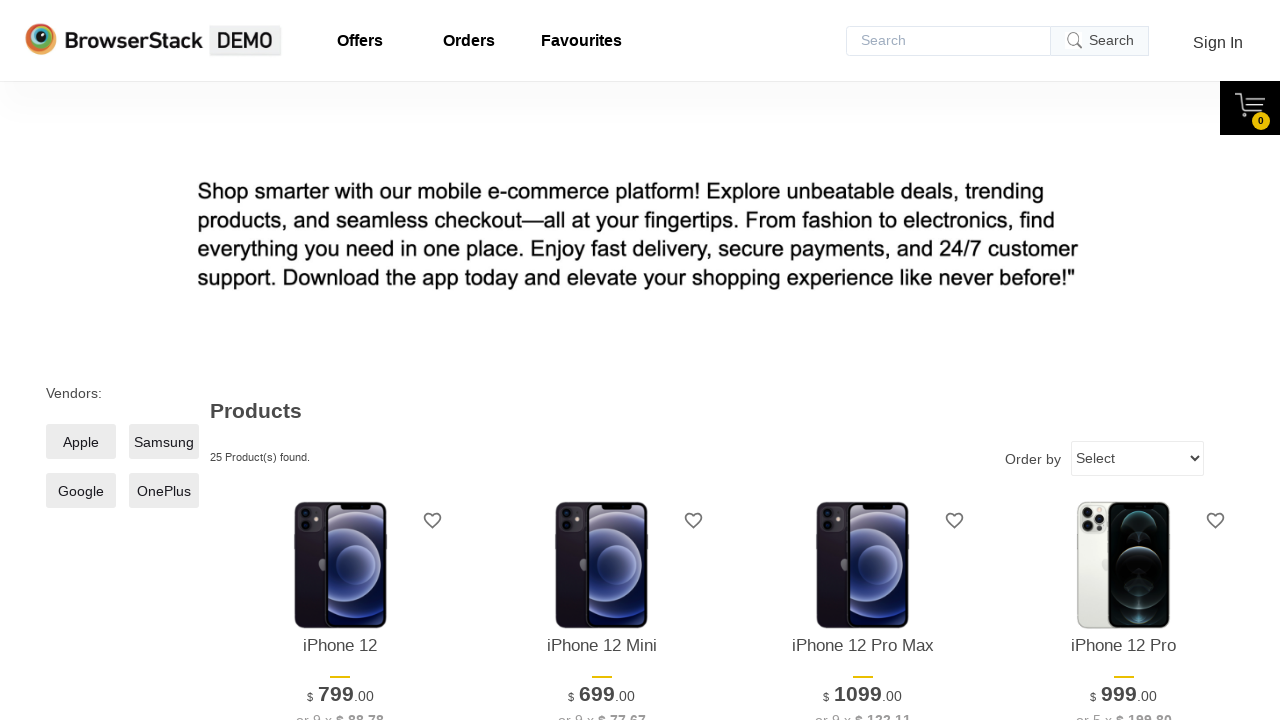

Verified page title contains 'StackDemo'
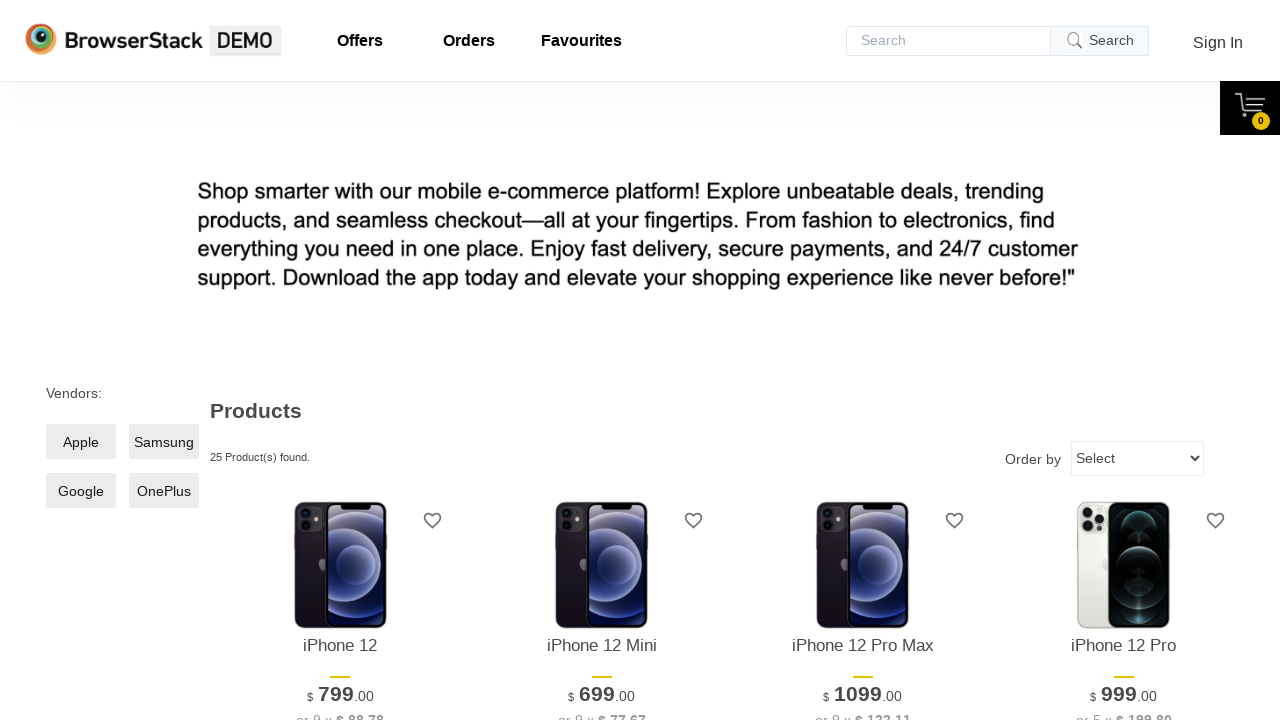

Retrieved product name from main page
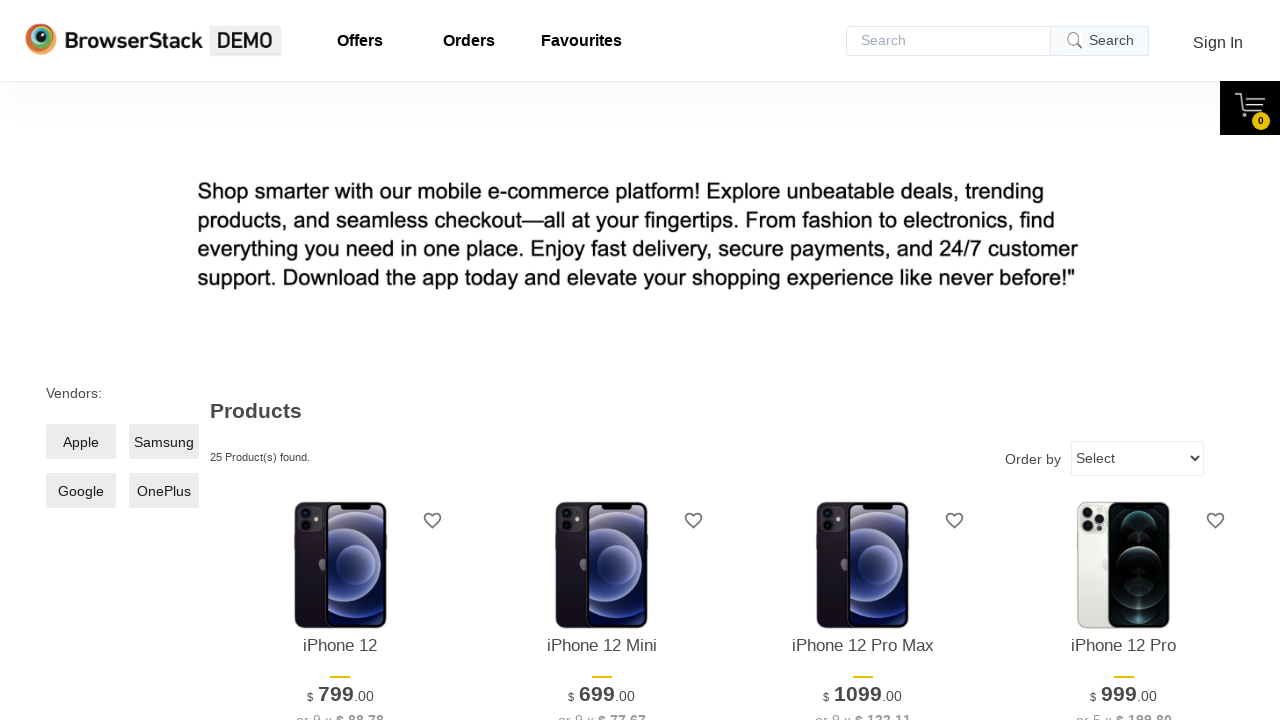

Clicked add to cart button for first product at (340, 361) on xpath=//*[@id='1']/div[4]
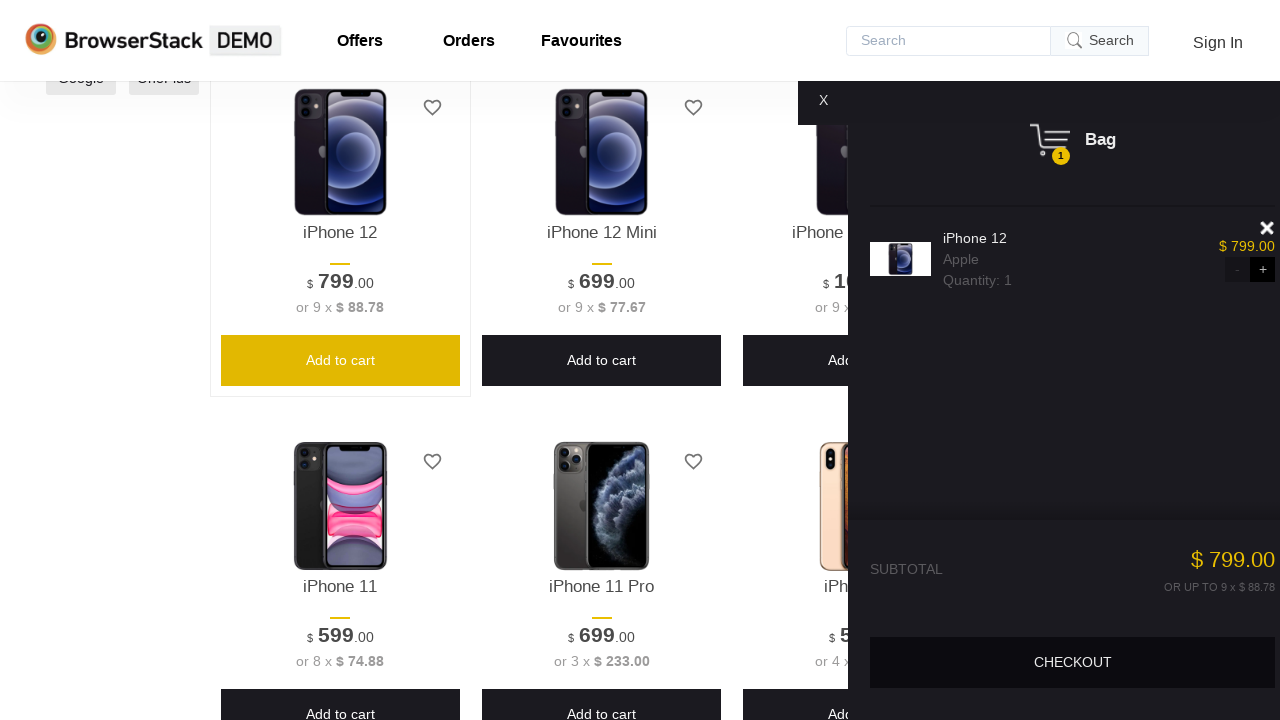

Waited for cart content to become visible
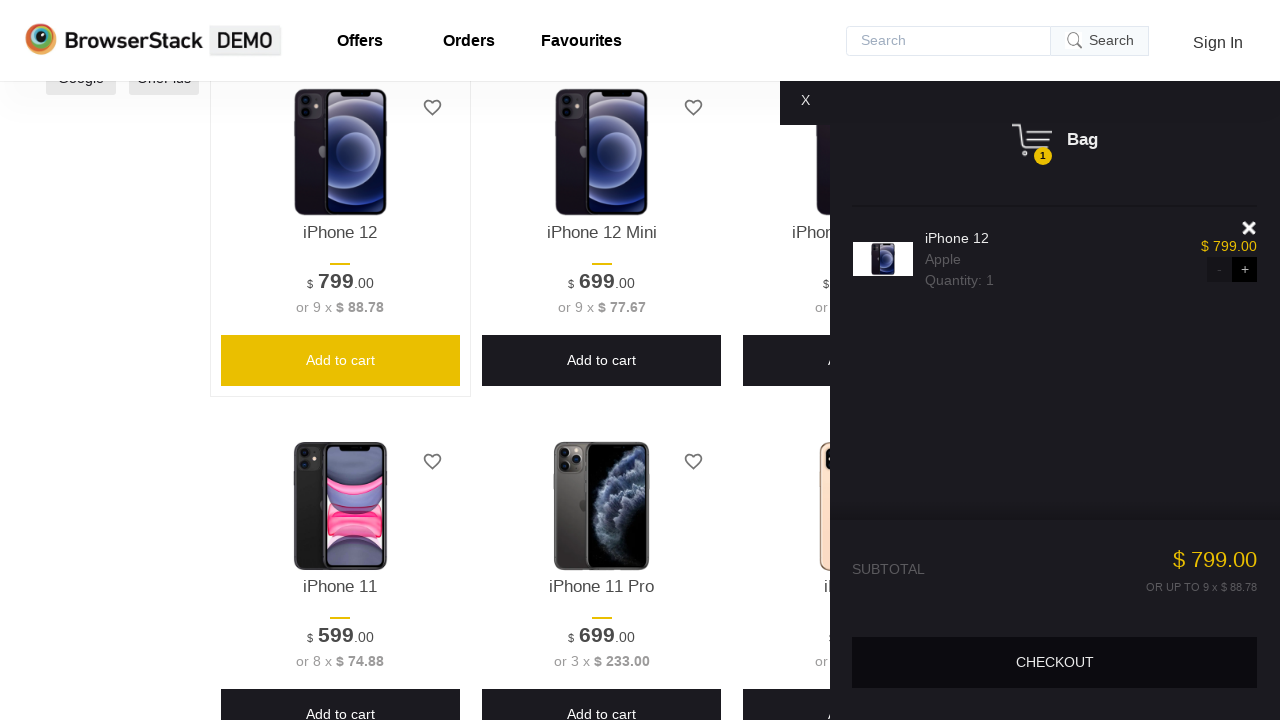

Verified cart content is visible
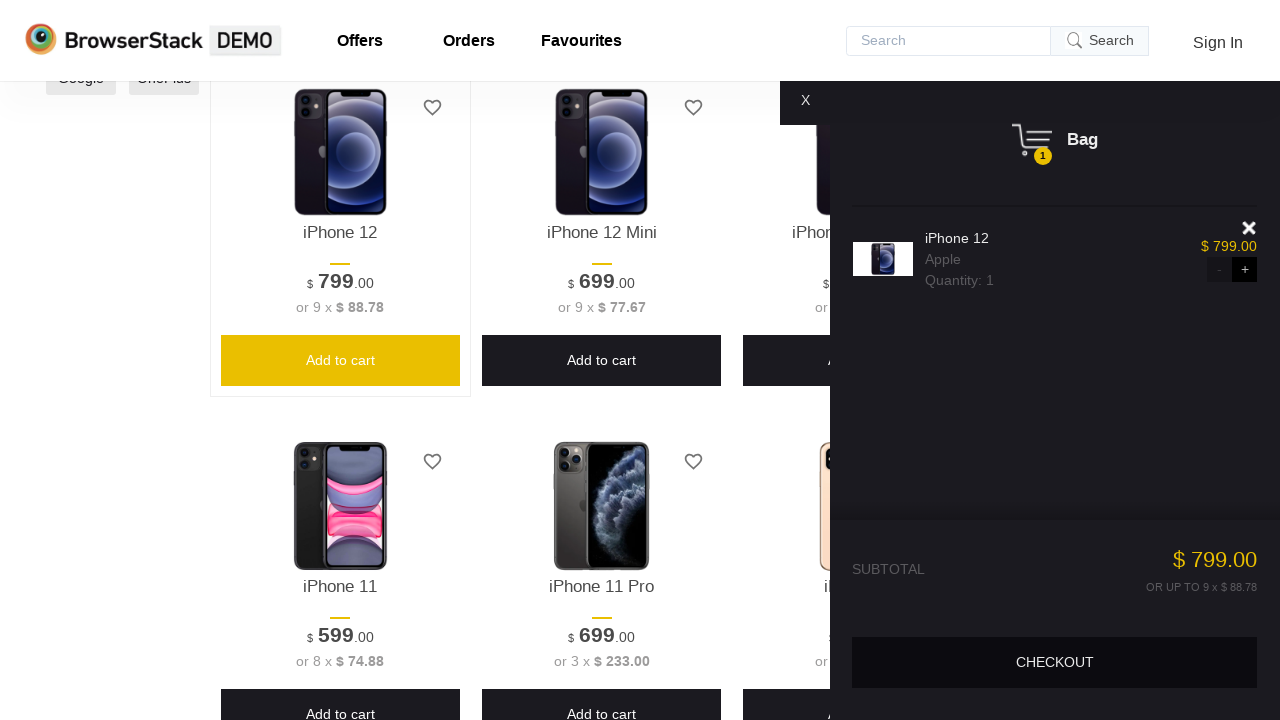

Retrieved product name from cart
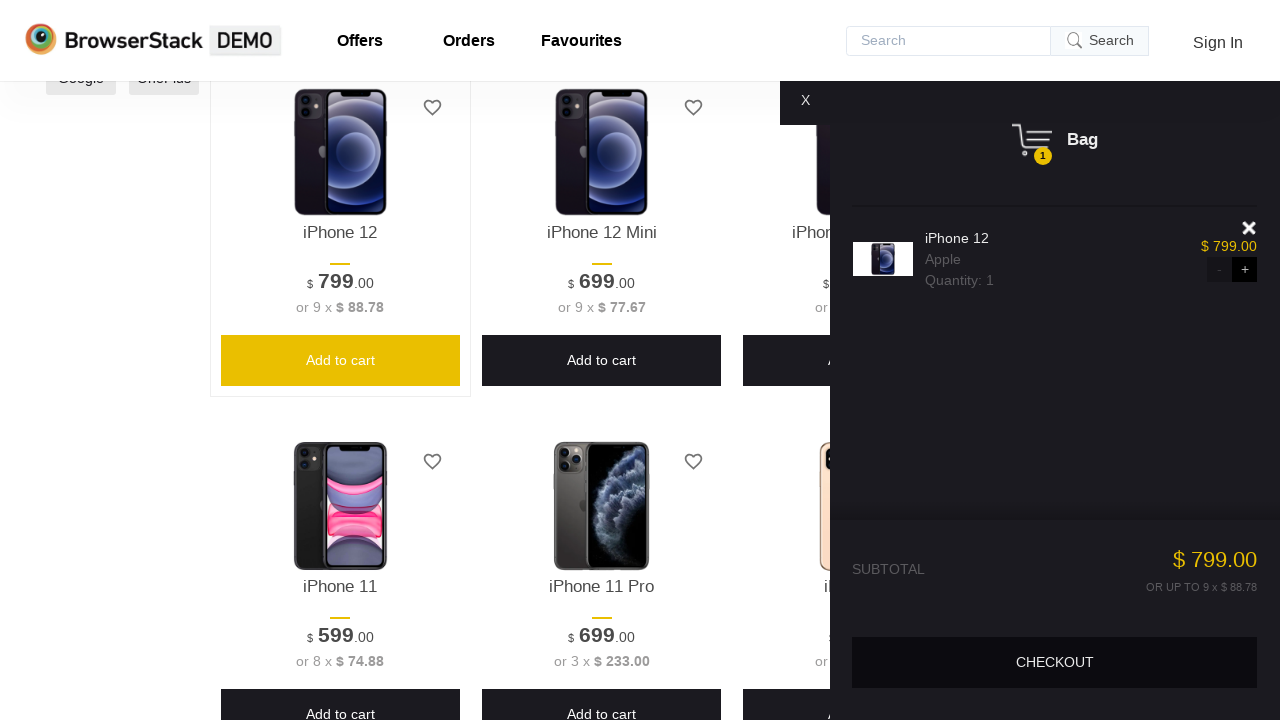

Verified product name in cart matches product name from main page
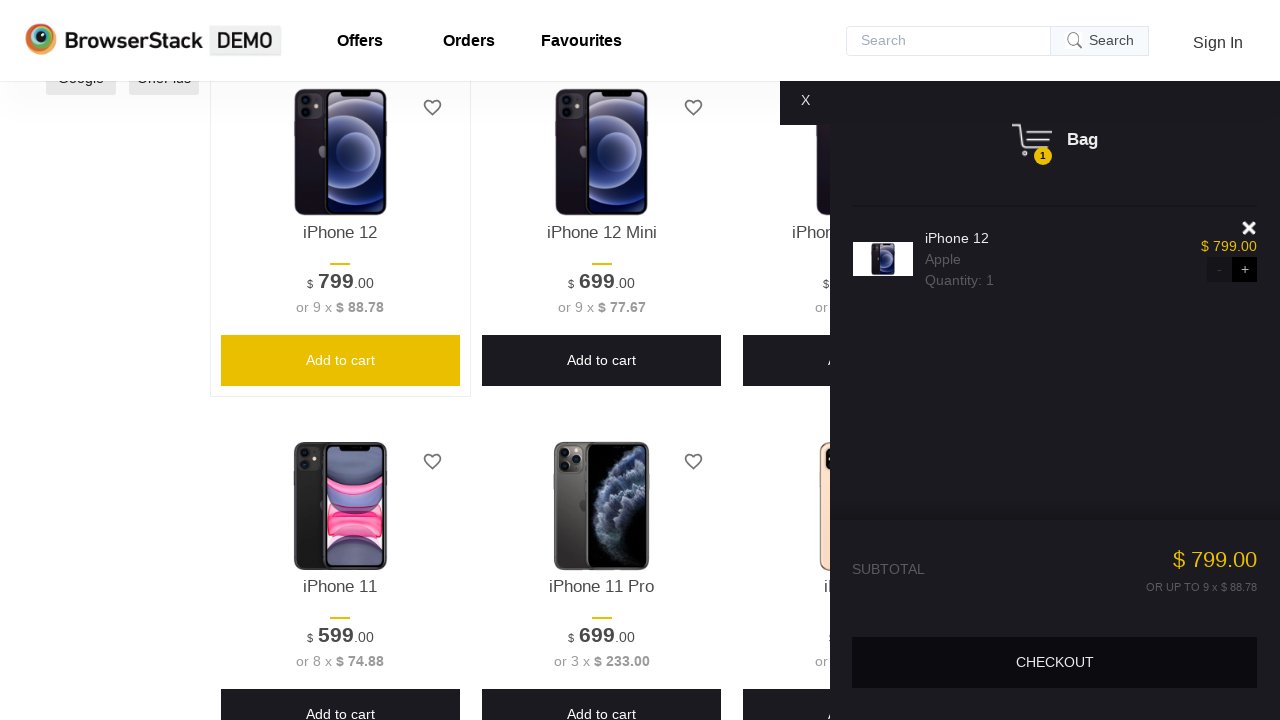

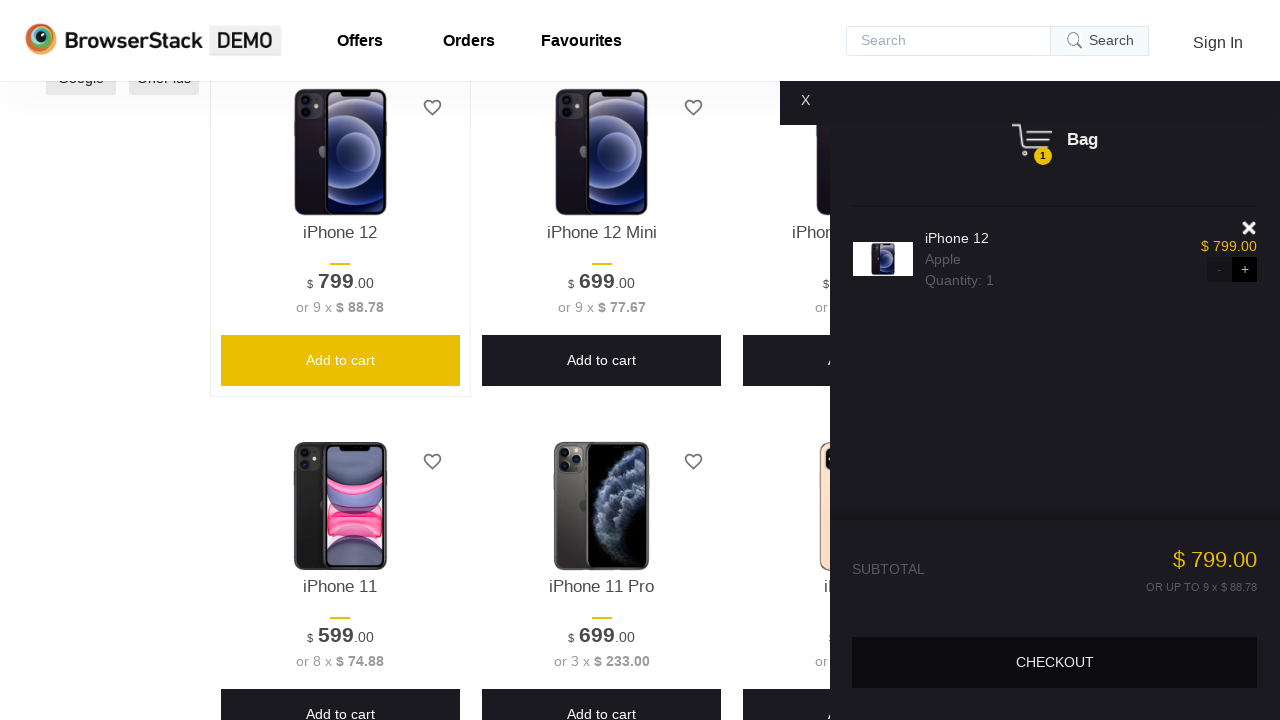